Tests that edits are saved when the input loses focus (blur event)

Starting URL: https://demo.playwright.dev/todomvc

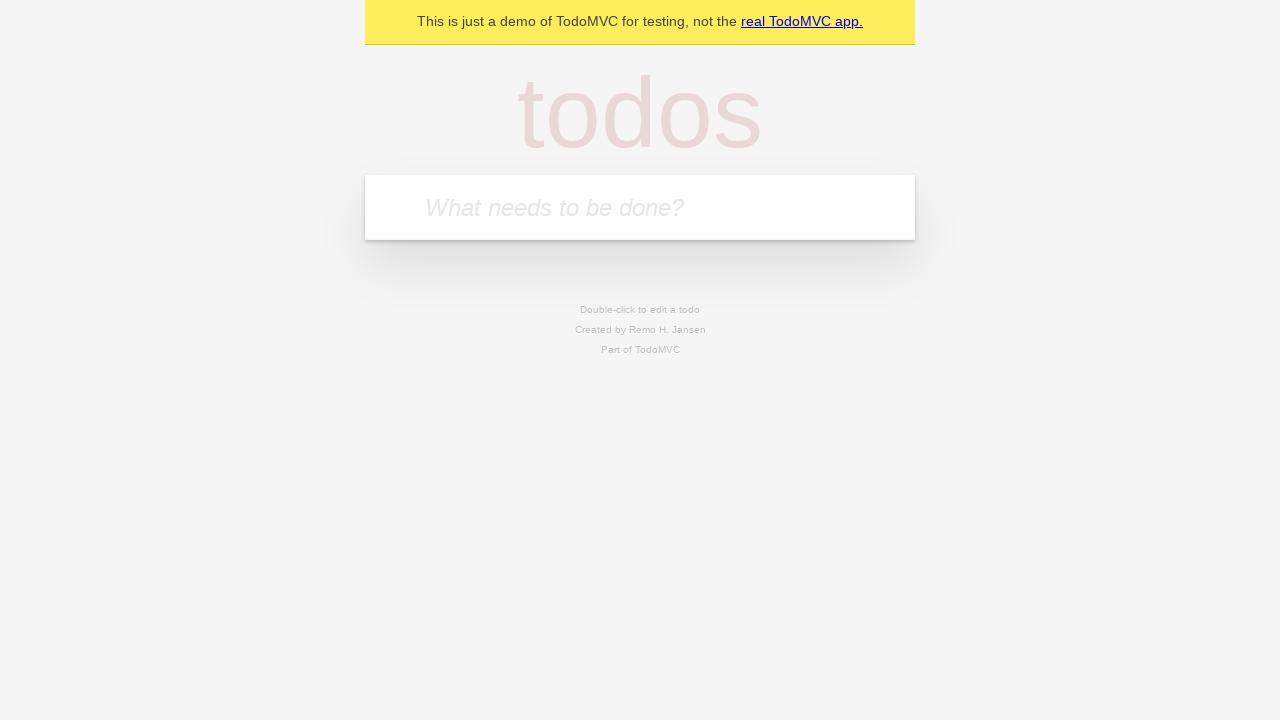

Filled input field with first todo 'buy some cheese' on internal:attr=[placeholder="What needs to be done?"i]
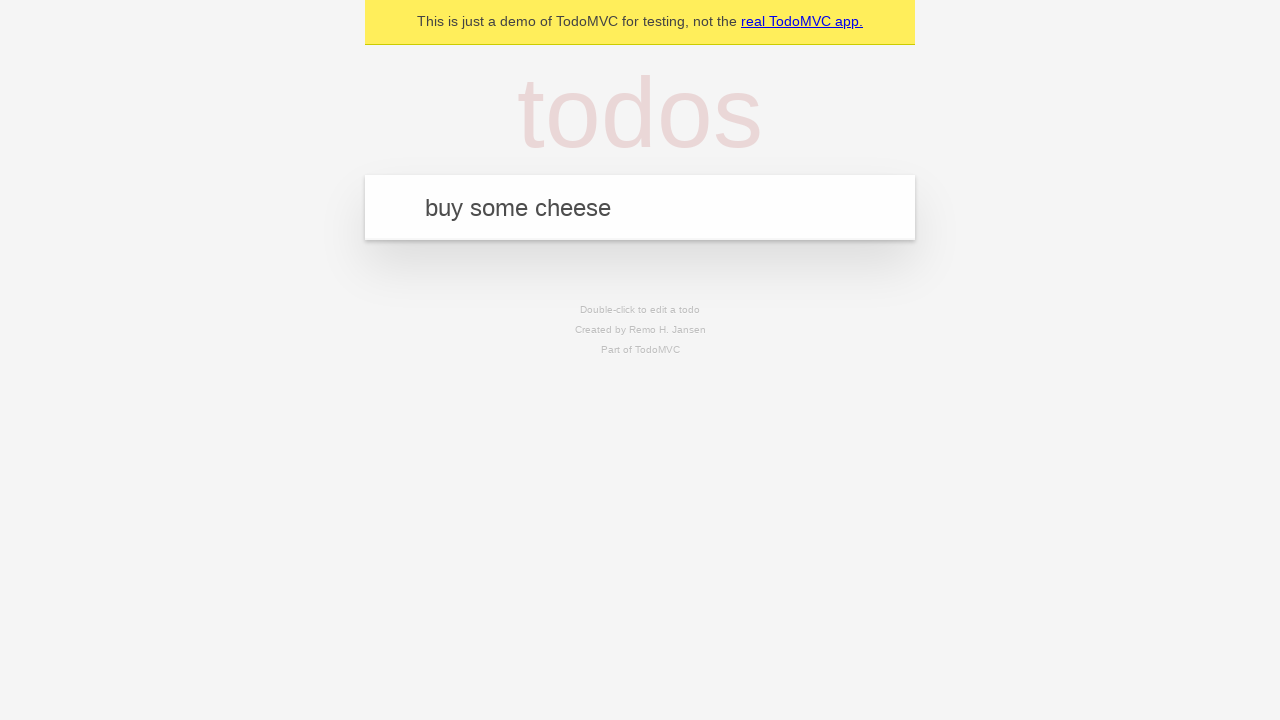

Pressed Enter to create first todo on internal:attr=[placeholder="What needs to be done?"i]
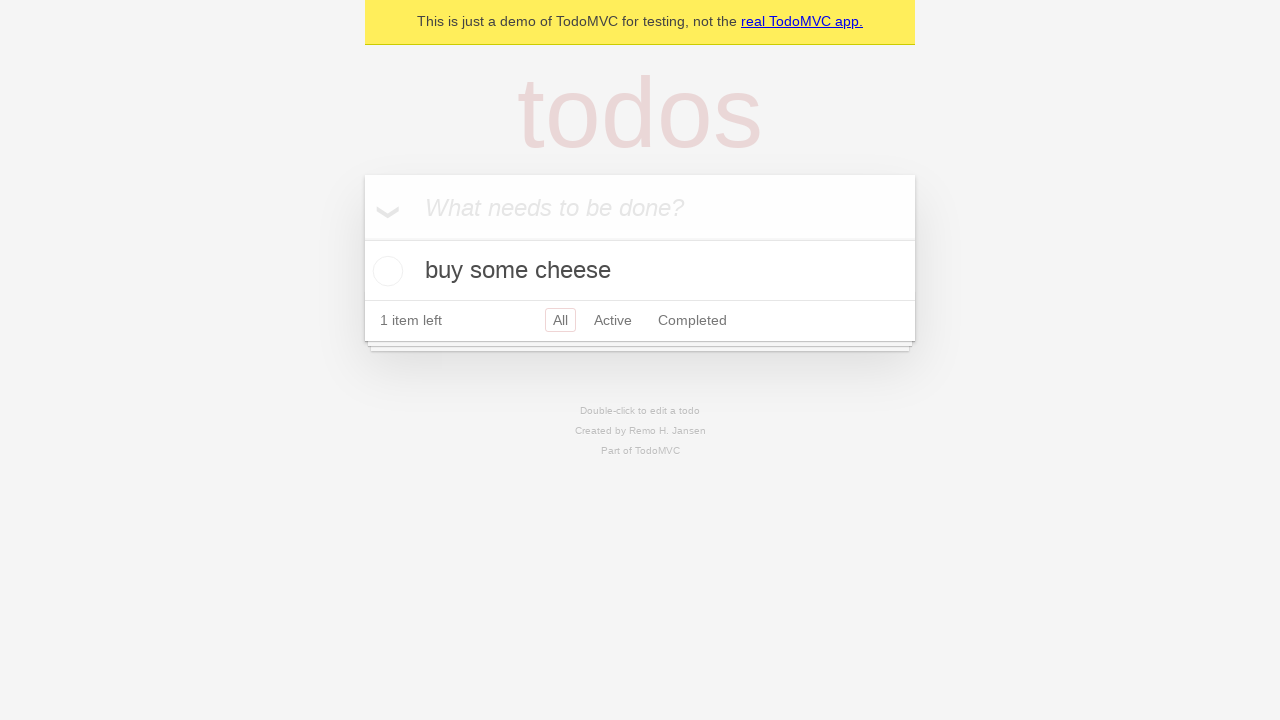

Filled input field with second todo 'feed the cat' on internal:attr=[placeholder="What needs to be done?"i]
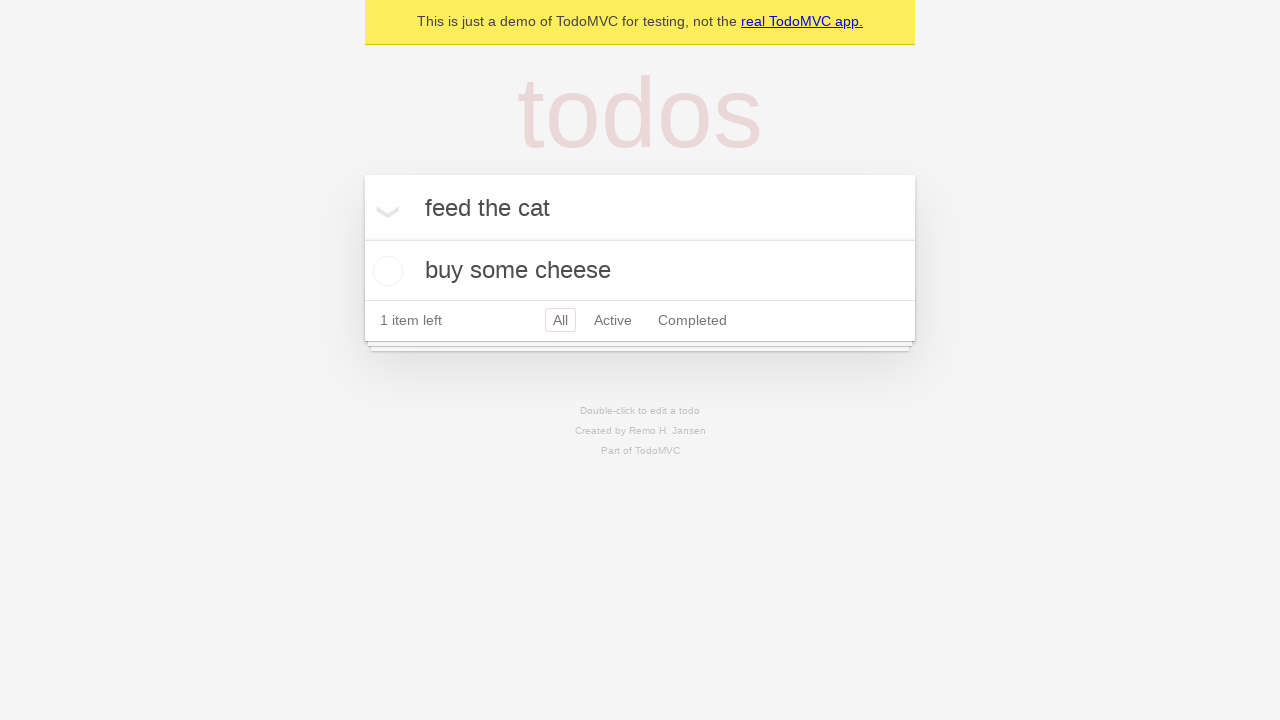

Pressed Enter to create second todo on internal:attr=[placeholder="What needs to be done?"i]
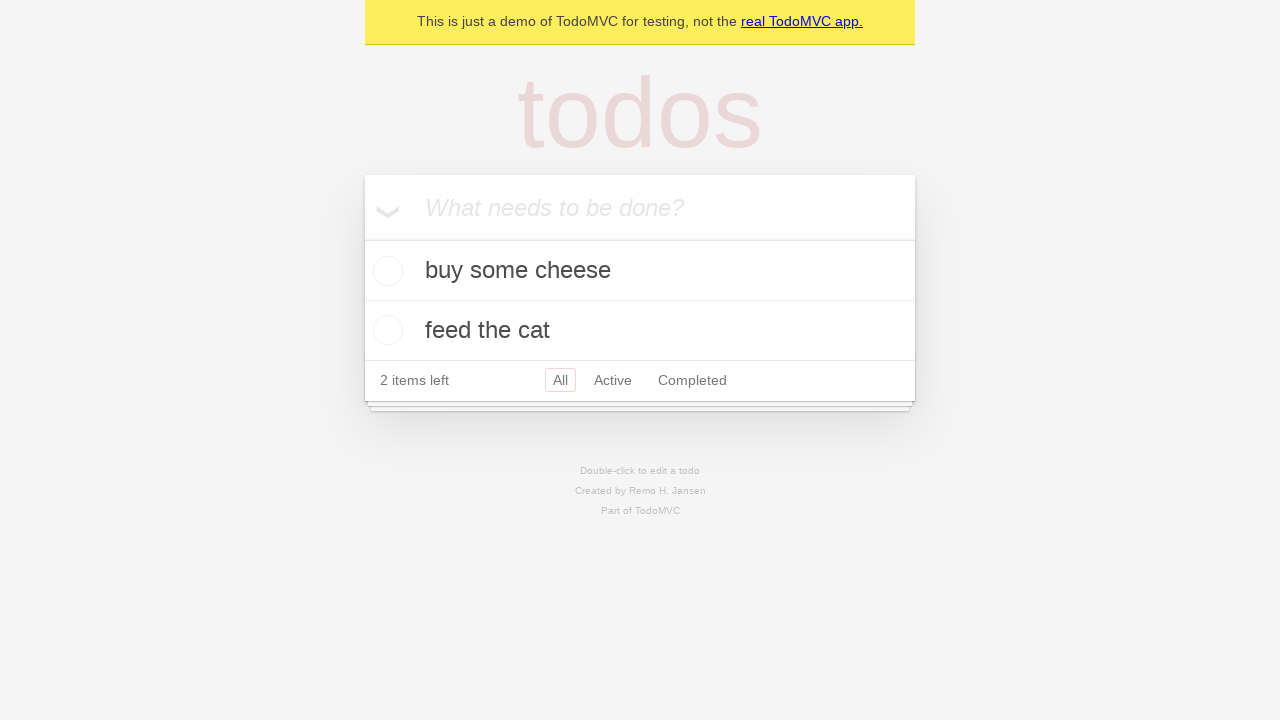

Filled input field with third todo 'book a doctors appointment' on internal:attr=[placeholder="What needs to be done?"i]
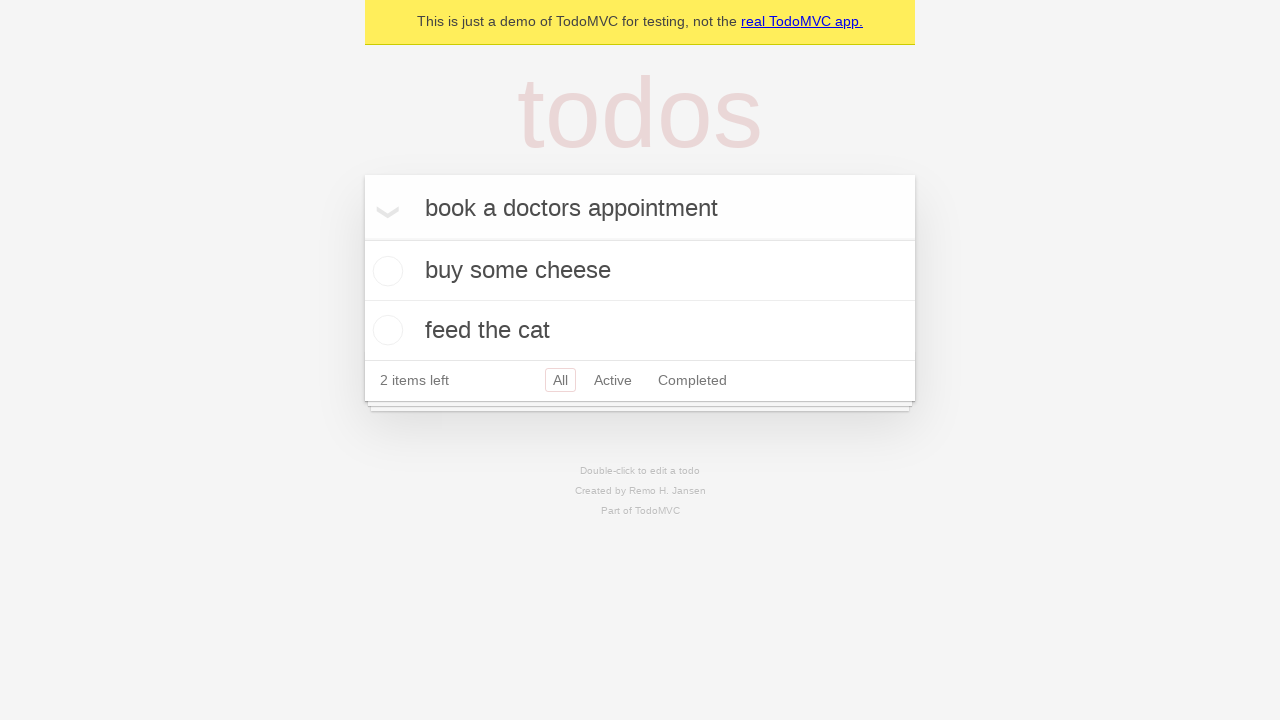

Pressed Enter to create third todo on internal:attr=[placeholder="What needs to be done?"i]
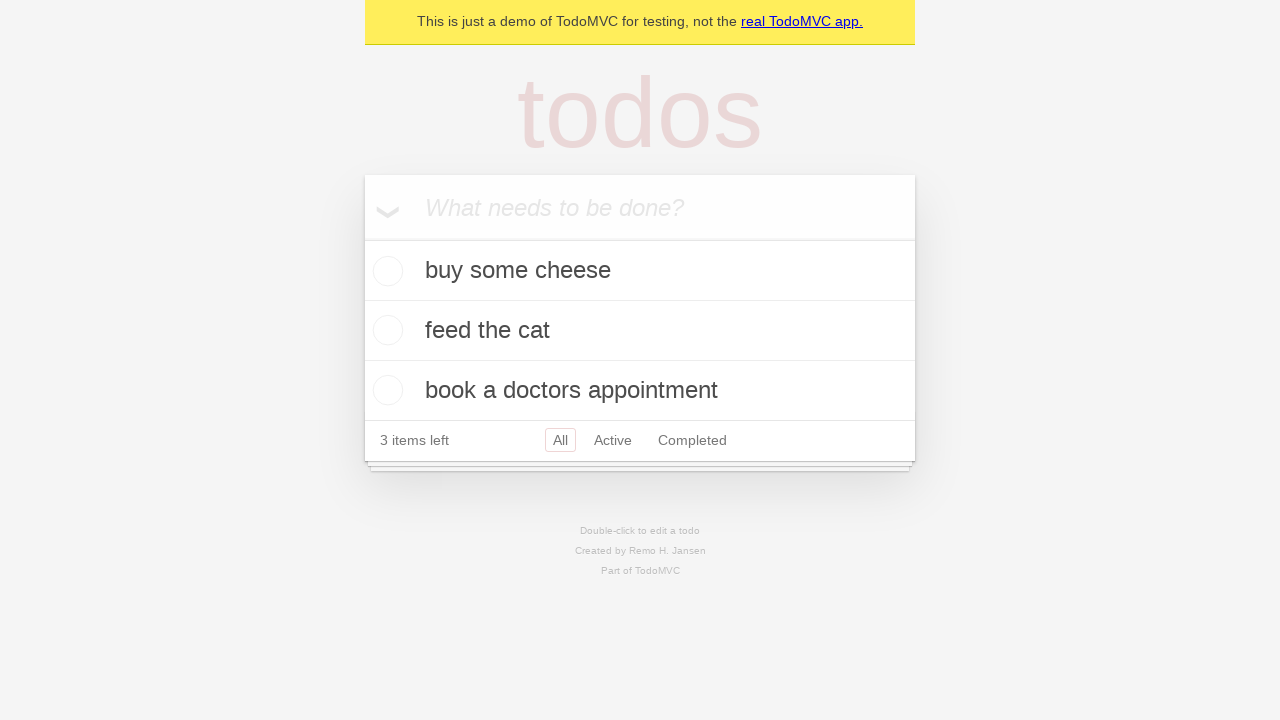

Double-clicked second todo item to enter edit mode at (640, 331) on internal:testid=[data-testid="todo-item"s] >> nth=1
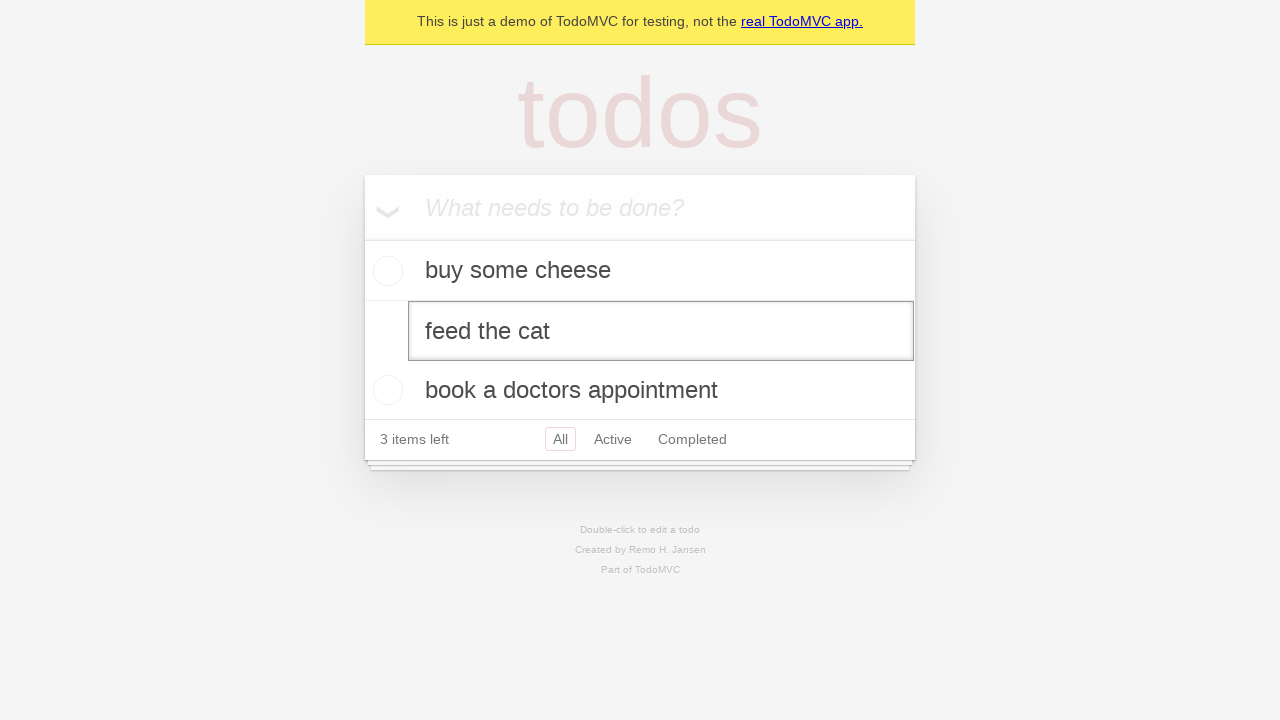

Changed second todo text to 'buy some sausages' on internal:testid=[data-testid="todo-item"s] >> nth=1 >> internal:role=textbox[nam
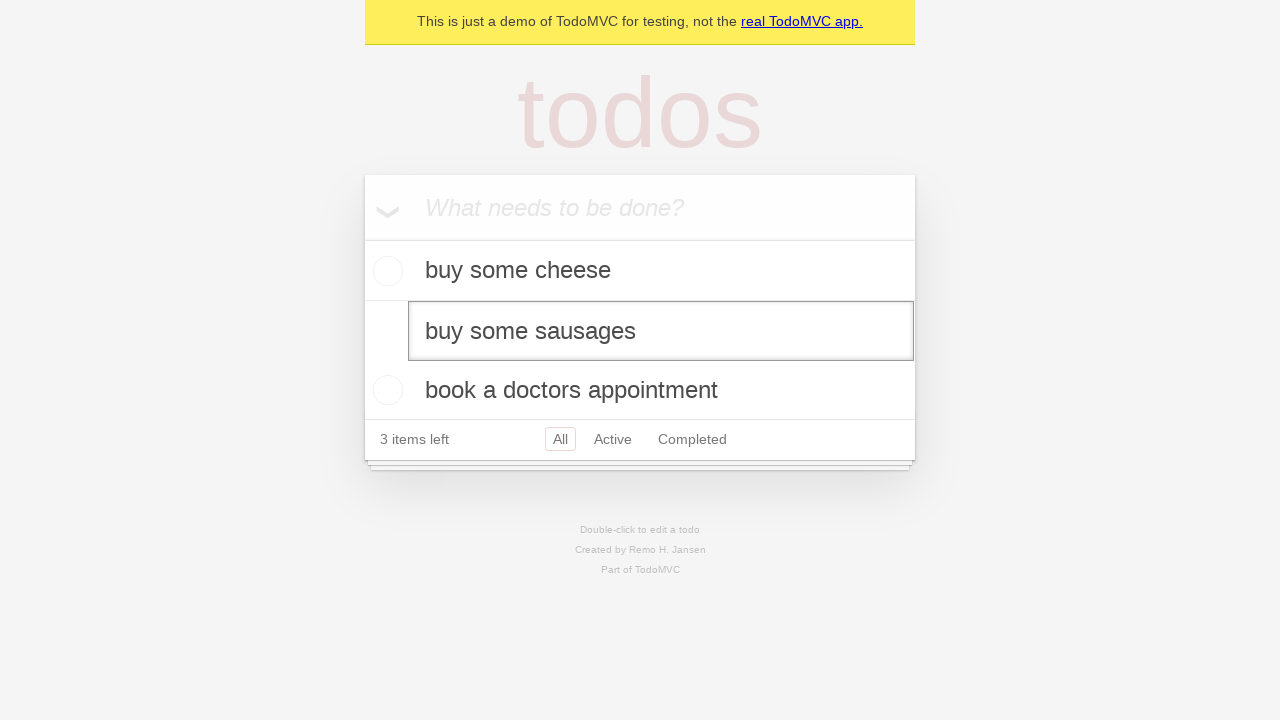

Triggered blur event on edit textbox to save changes
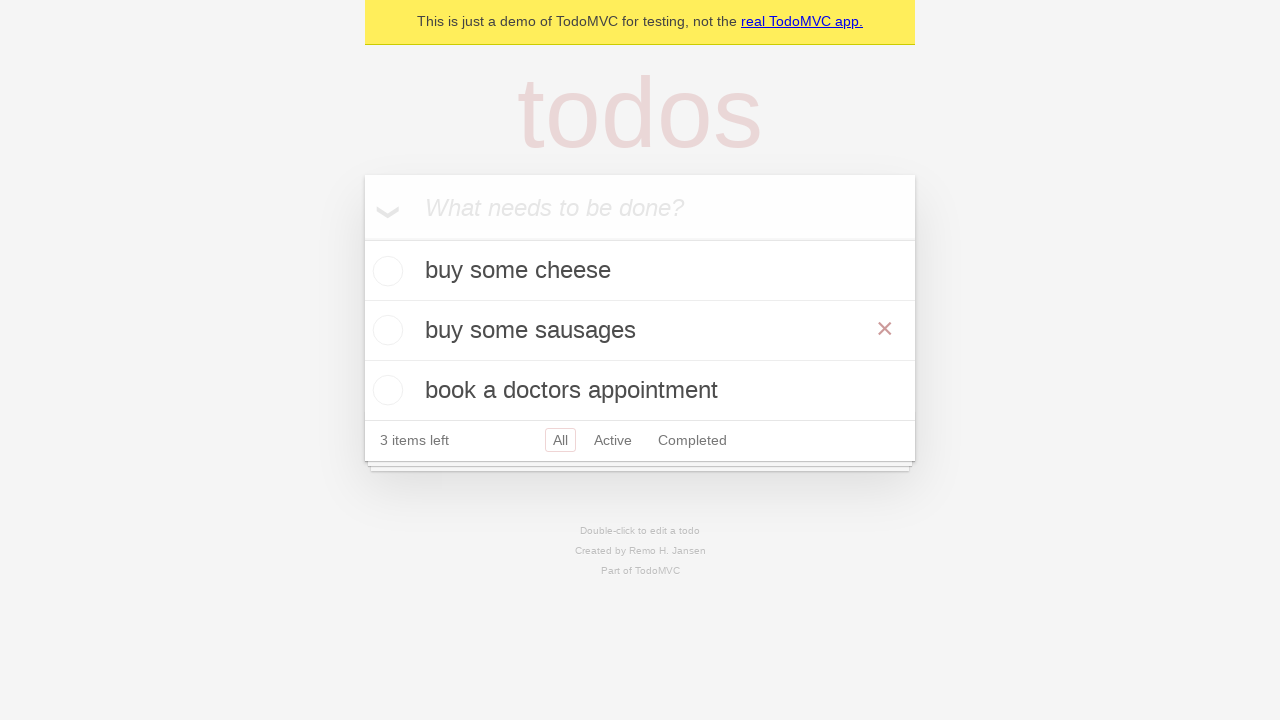

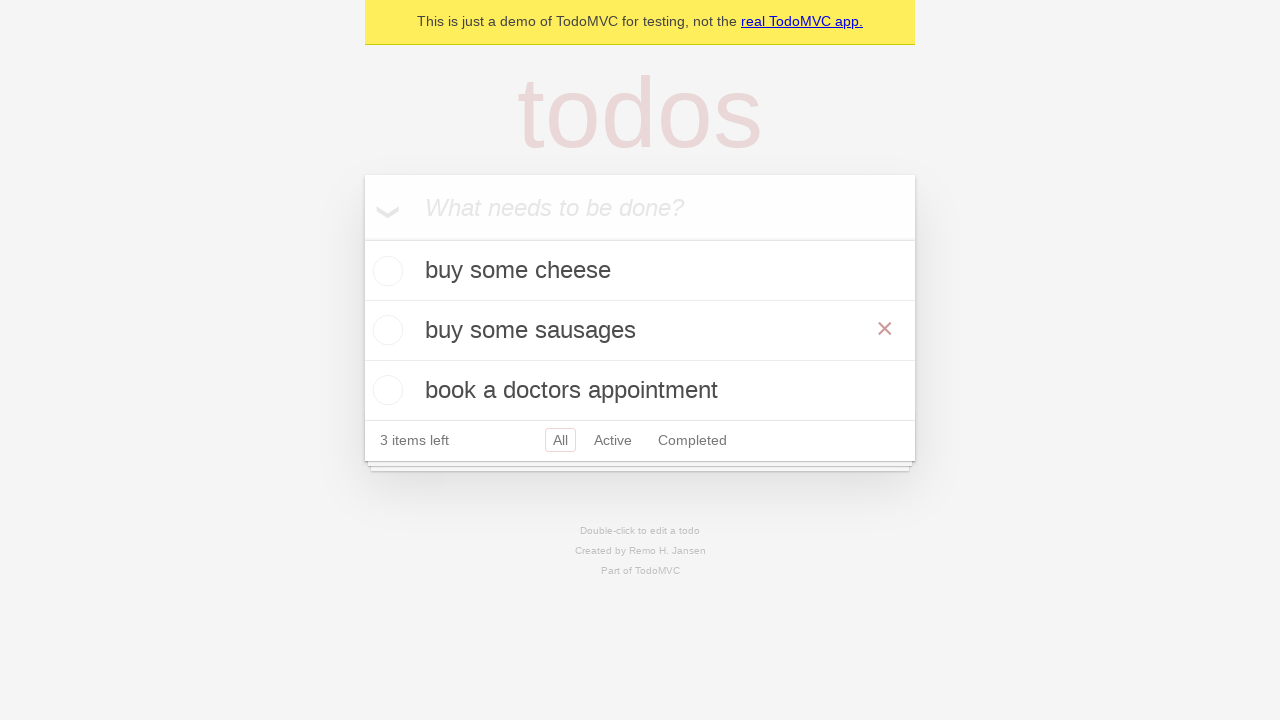